Tests the contact form submission with a different email address, filling in name, email, and message fields before clicking submit.

Starting URL: https://shopdemo-alex-hot.koyeb.app/

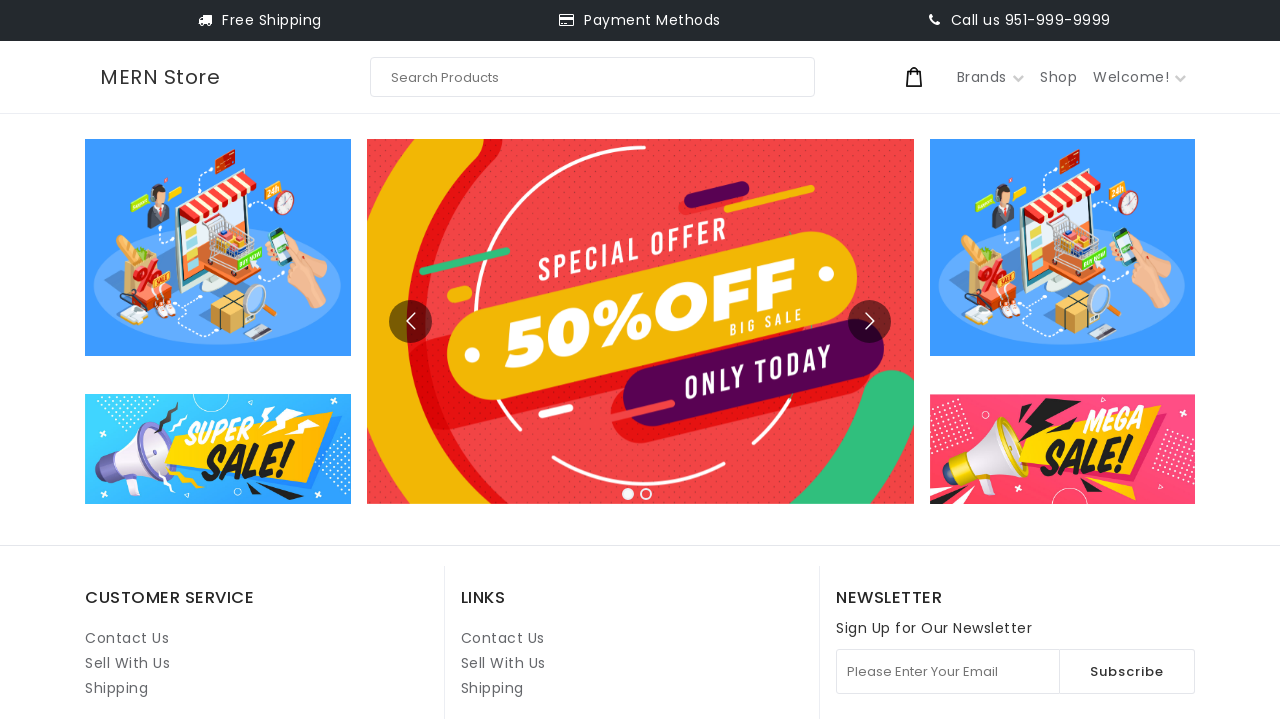

Clicked on Contact Us link at (503, 638) on internal:role=link[name="Contact Us"i] >> nth=1
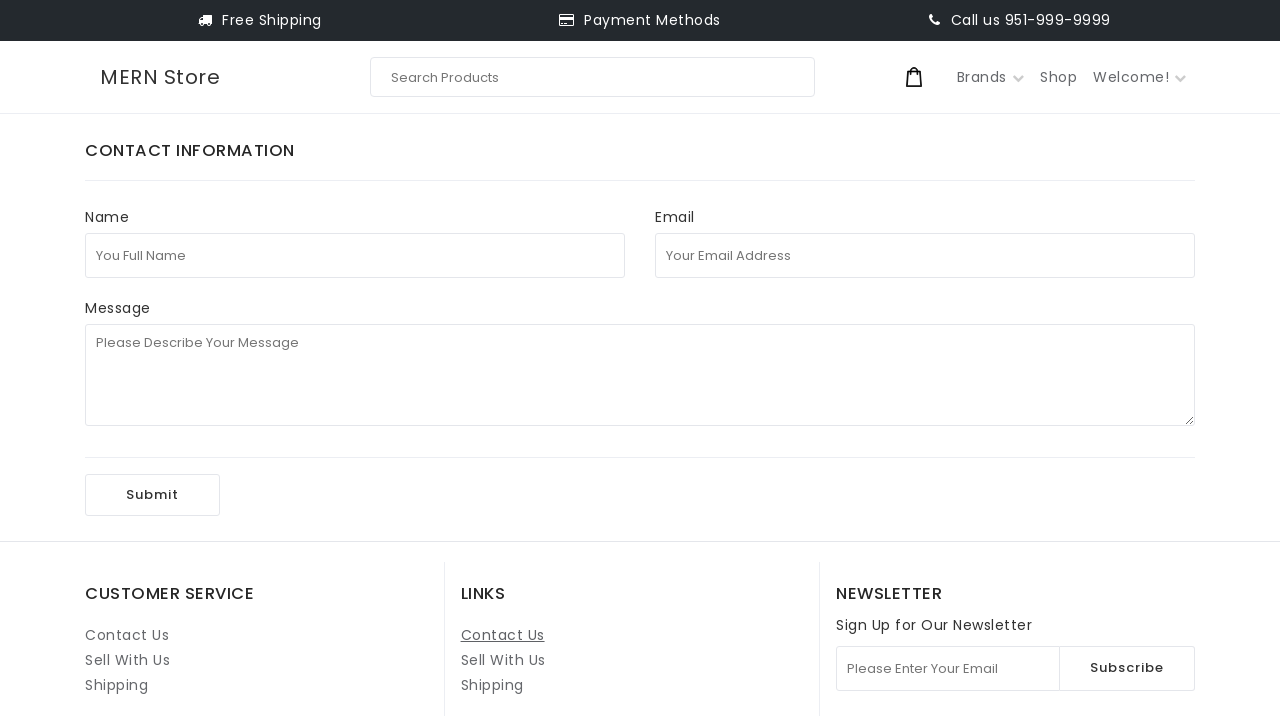

Clicked on full name field at (355, 255) on internal:attr=[placeholder="You Full Name"i]
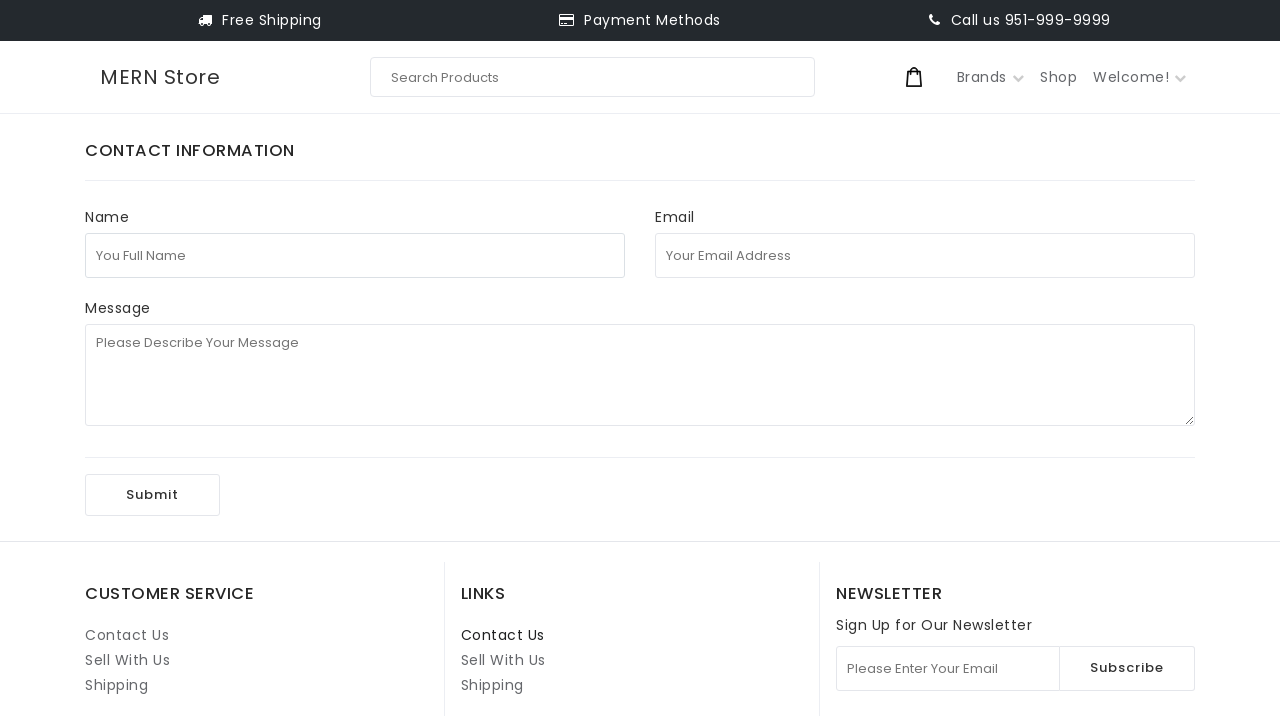

Filled in full name field with 'test123' on internal:attr=[placeholder="You Full Name"i]
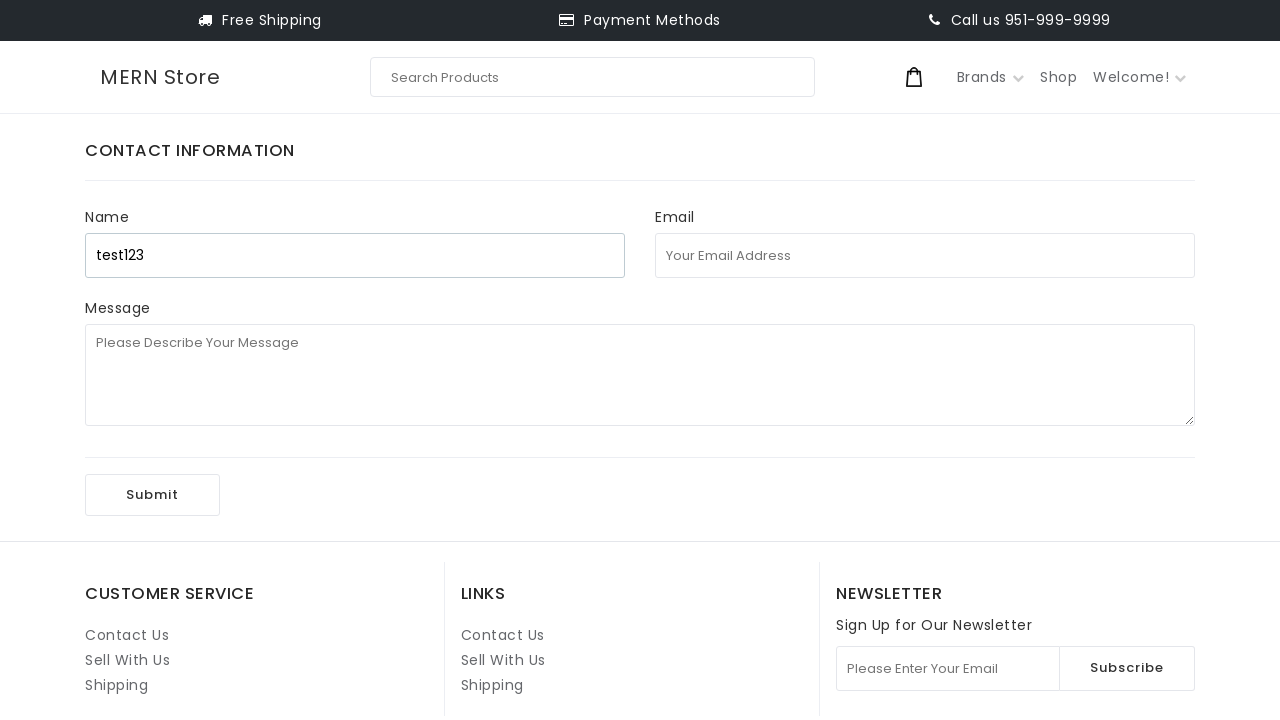

Clicked on email address field at (925, 255) on internal:attr=[placeholder="Your Email Address"i]
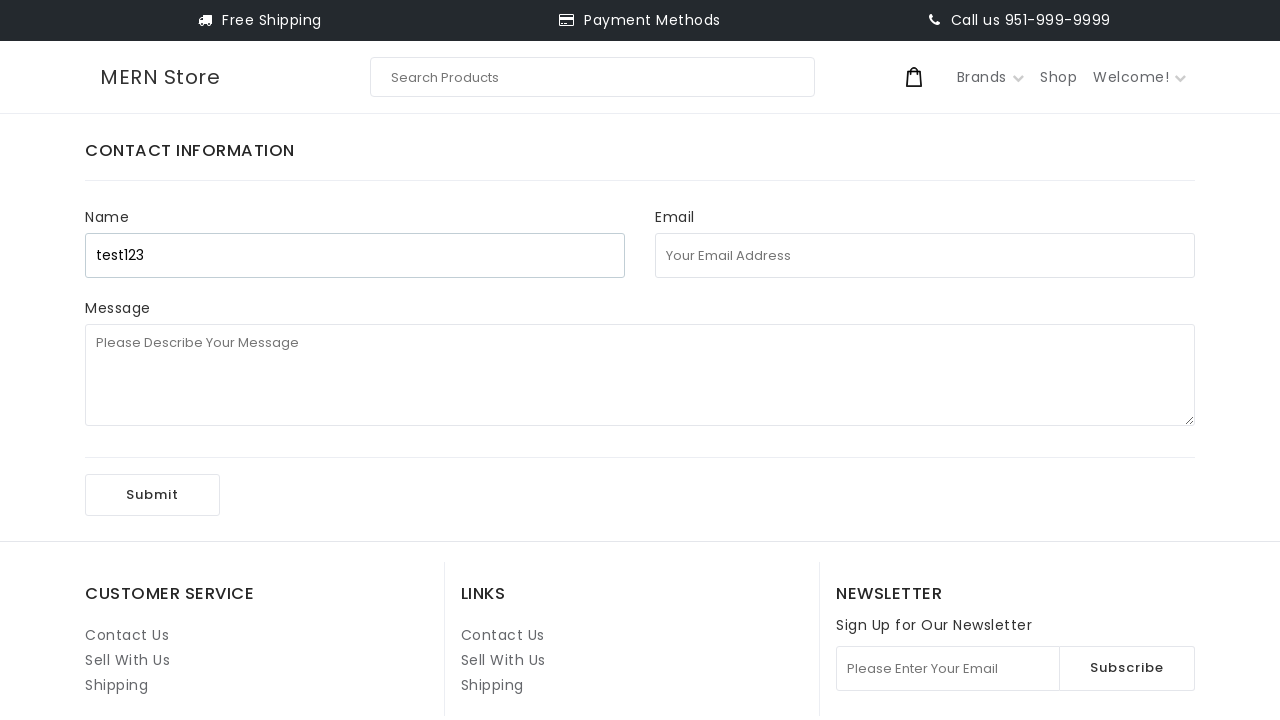

Filled in email address field with 'test130033971@uuu.com' on internal:attr=[placeholder="Your Email Address"i]
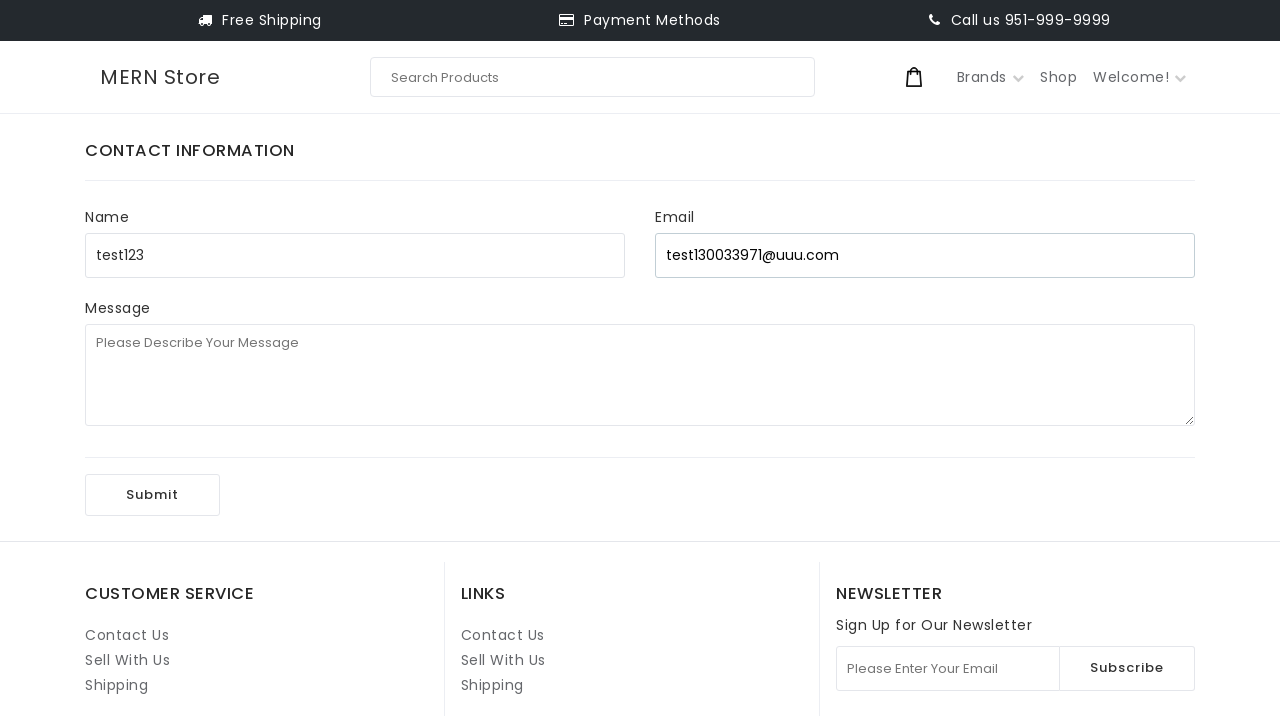

Clicked on message field at (640, 375) on internal:attr=[placeholder="Please Describe Your Message"i]
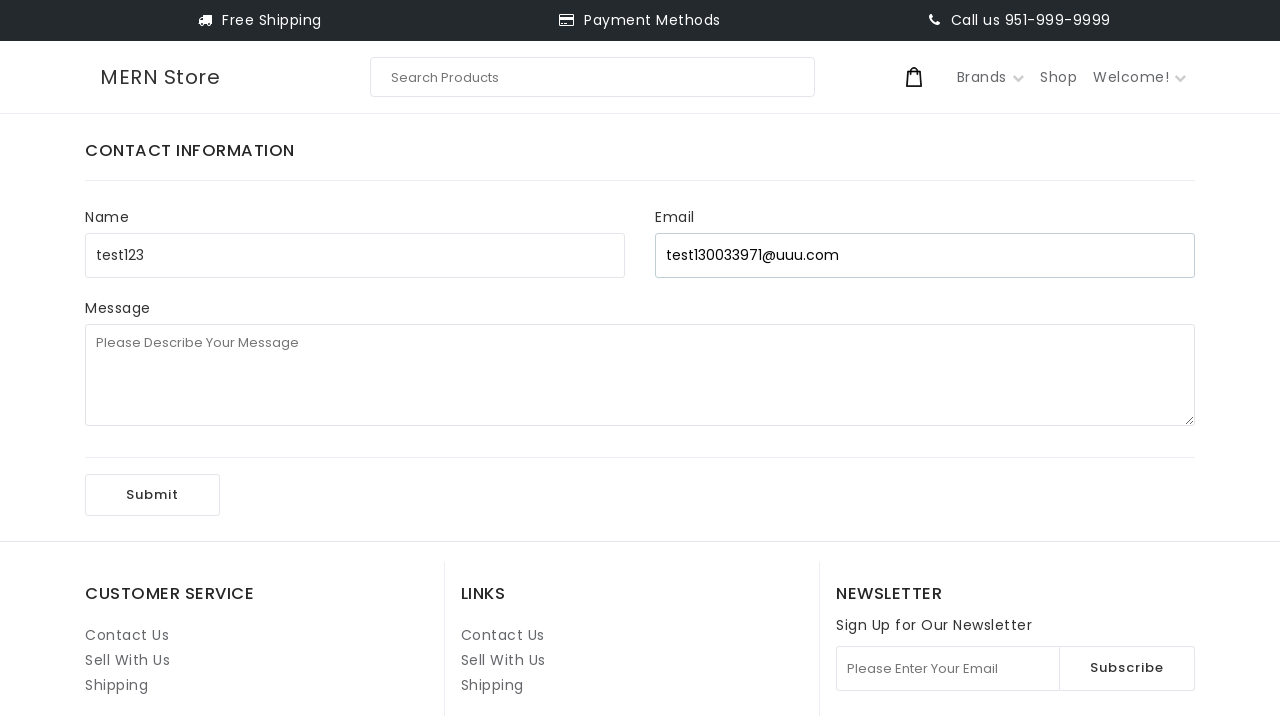

Filled in message field with '1st playwright test' on internal:attr=[placeholder="Please Describe Your Message"i]
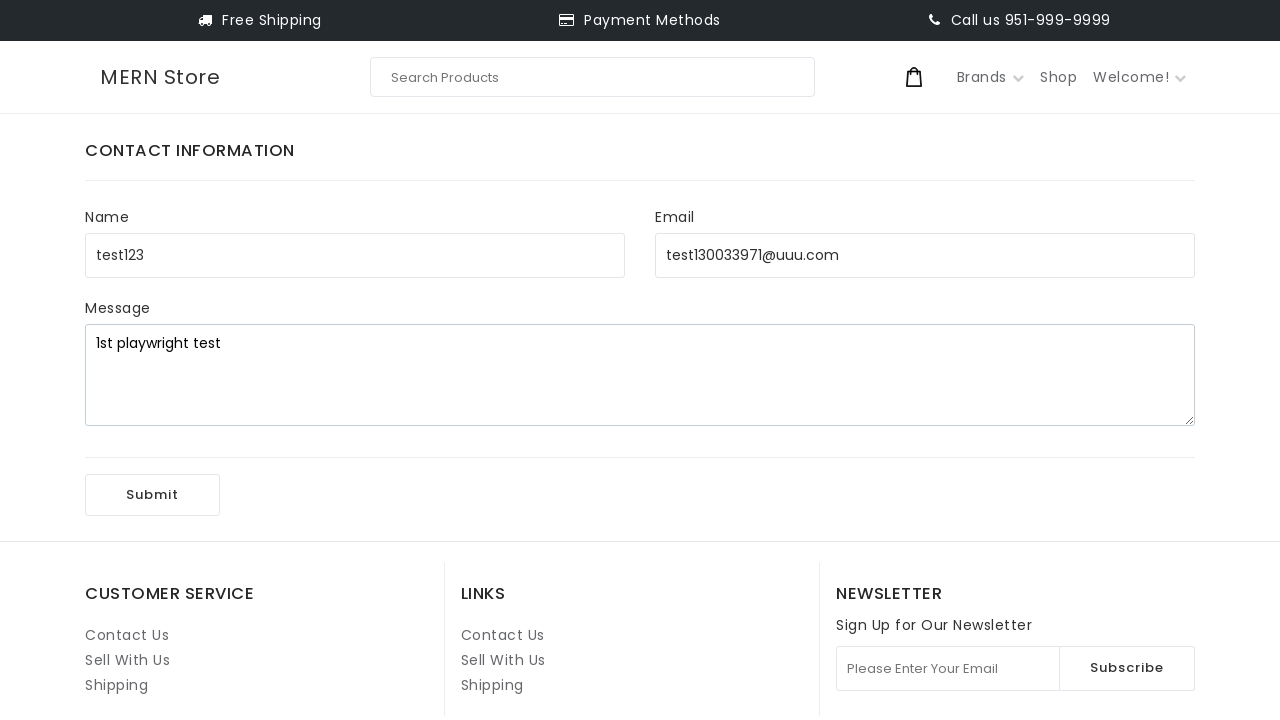

Clicked Submit button to submit contact form at (152, 495) on internal:role=button[name="Submit"i]
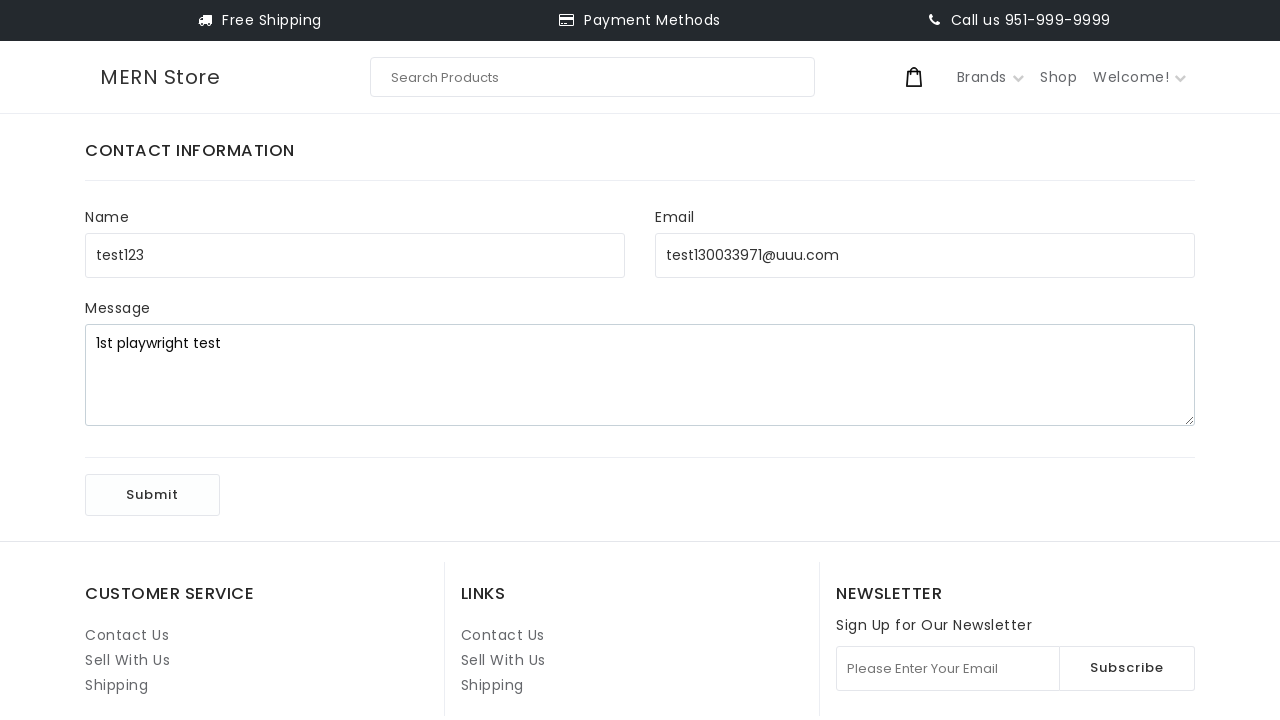

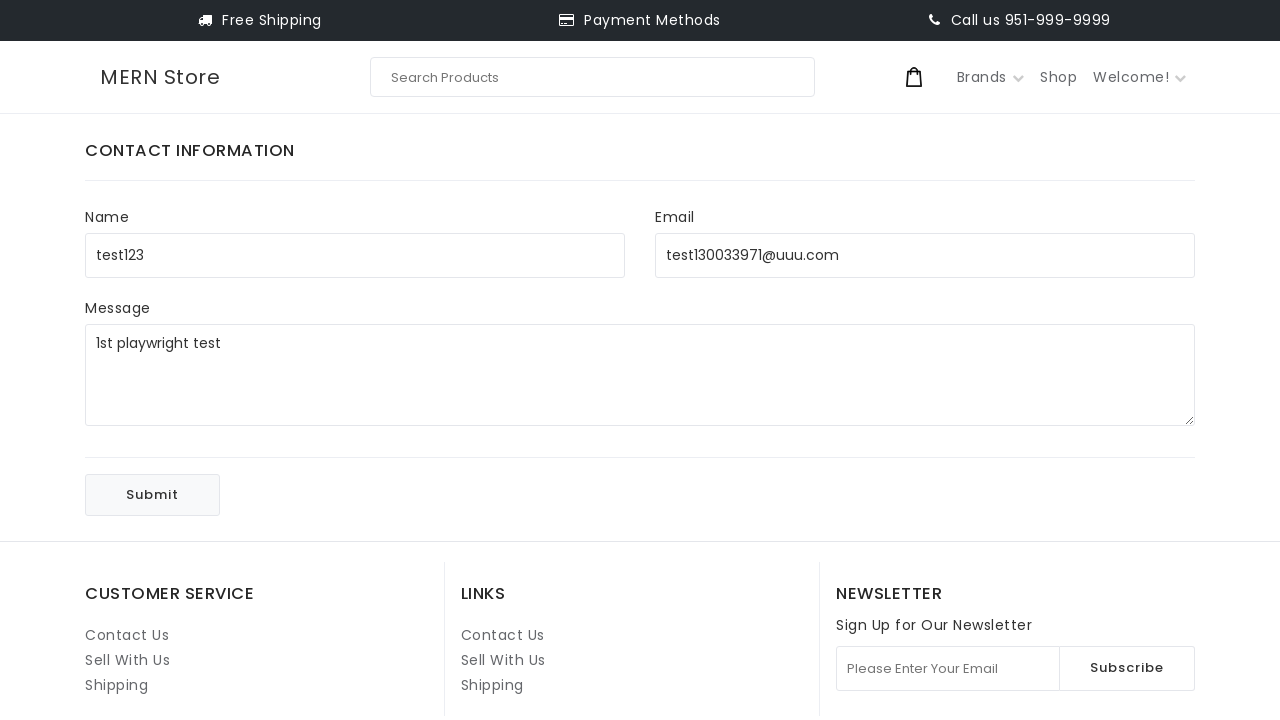